Tests that a todo item can be deleted by hovering over it and clicking the delete button.

Starting URL: https://demo.playwright.dev/todomvc/#/

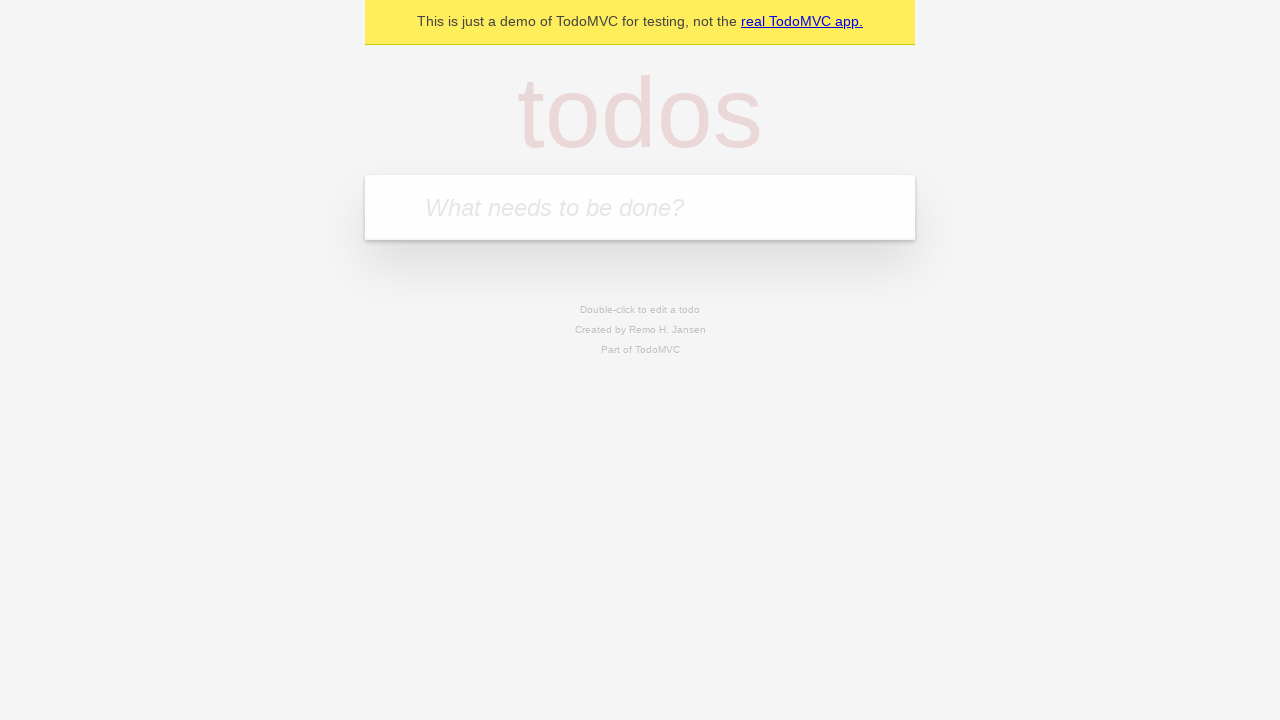

Waited for todo input field to be visible
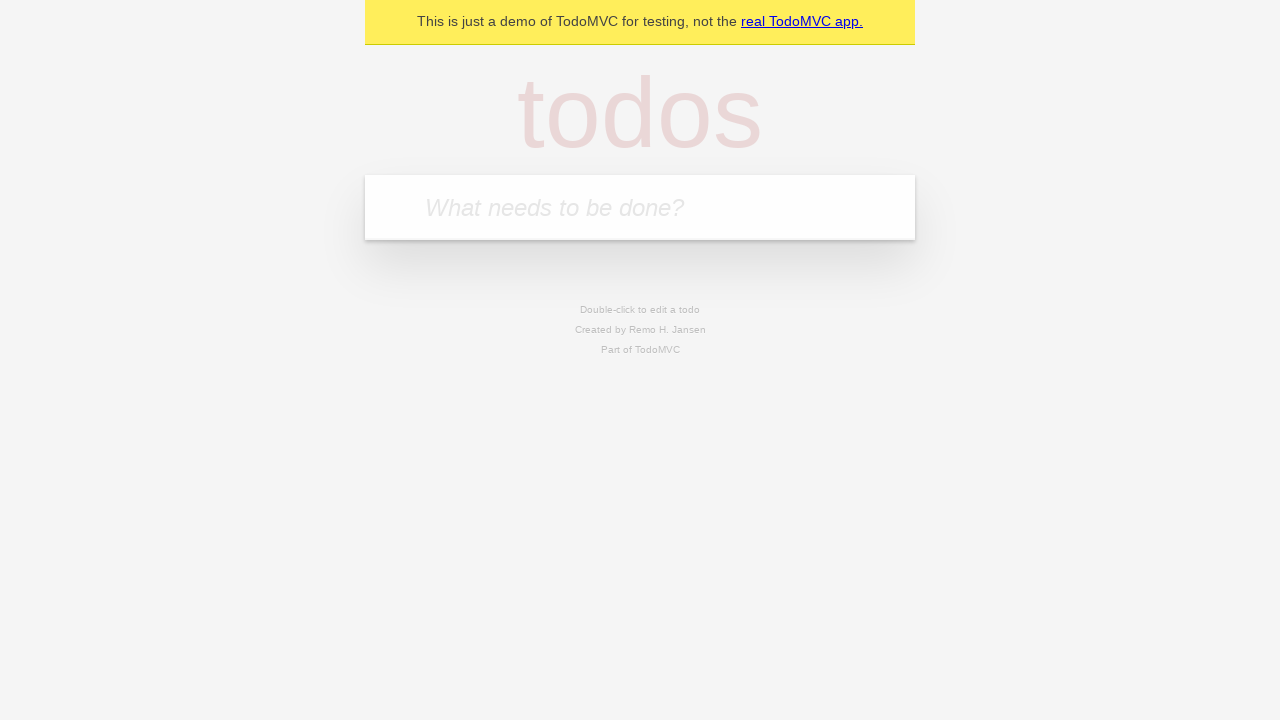

Filled todo input with 'Item To Delete' on internal:attr=[placeholder="What needs to be done?"i]
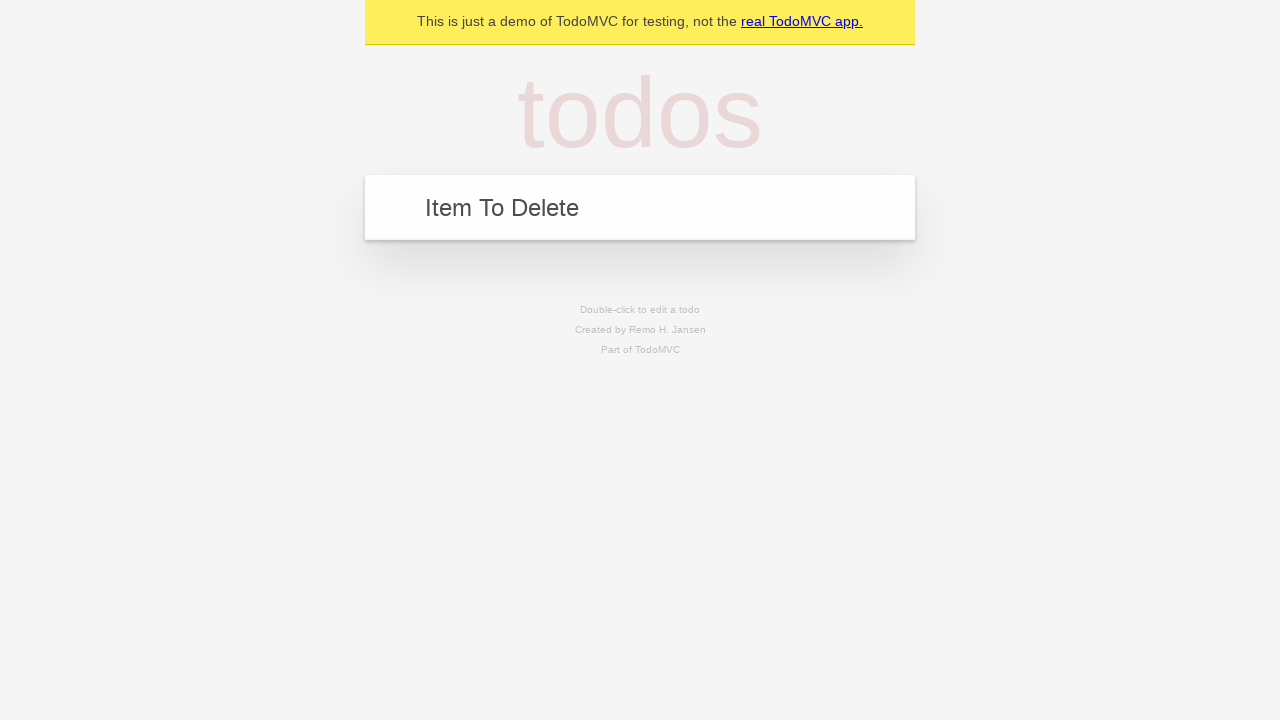

Pressed Enter to add the todo item on internal:attr=[placeholder="What needs to be done?"i]
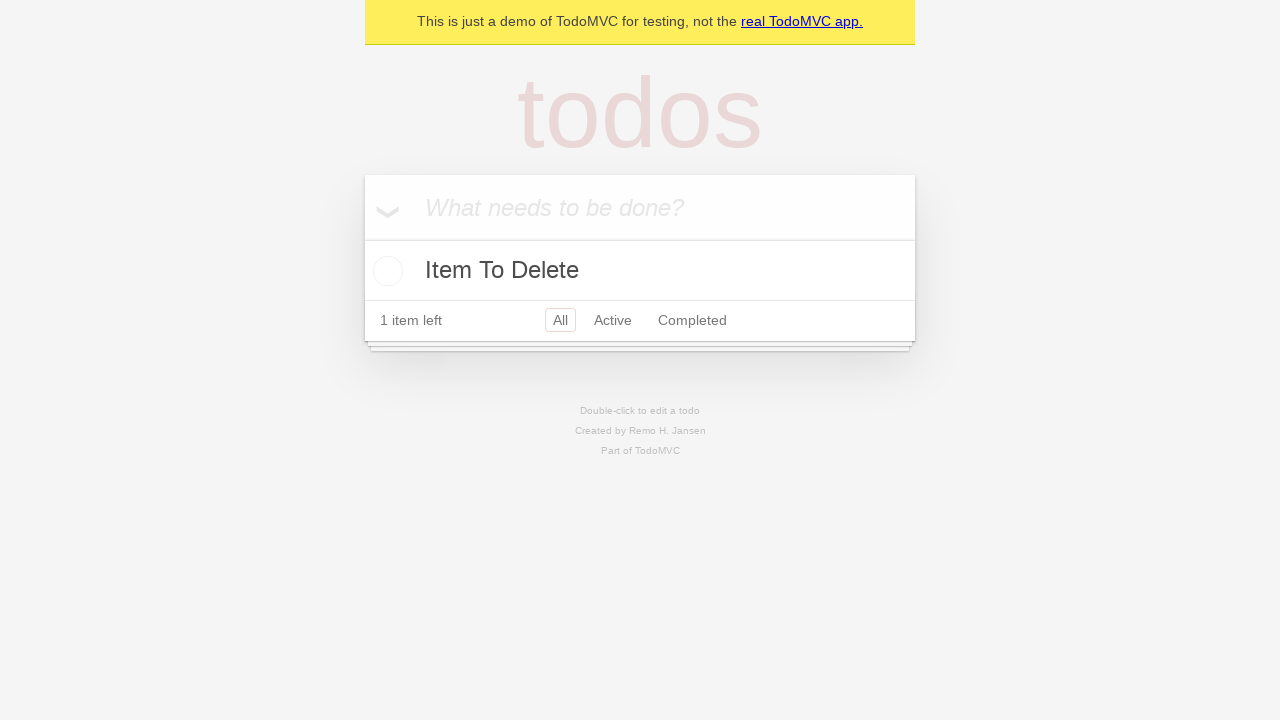

Waited for 'Item To Delete' to appear in the list
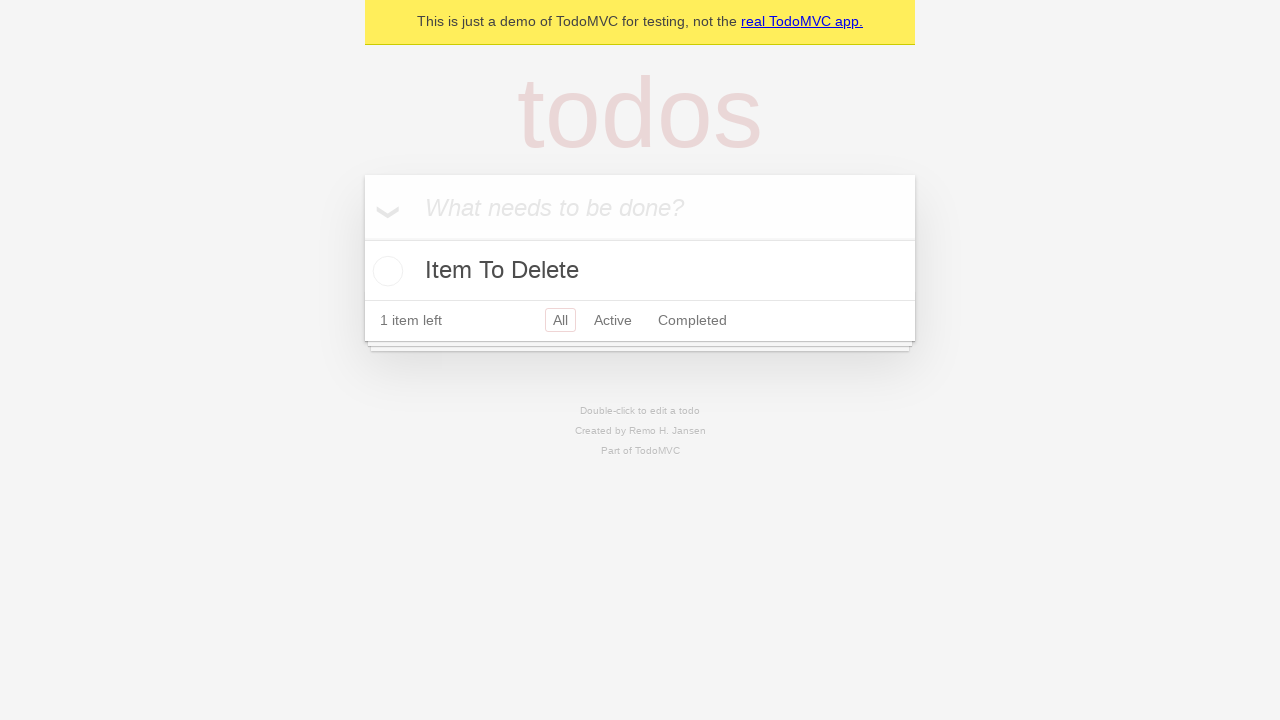

Hovered over the 'Item To Delete' todo item to reveal delete button at (640, 271) on internal:role=listitem >> internal:has-text="Item To Delete"i
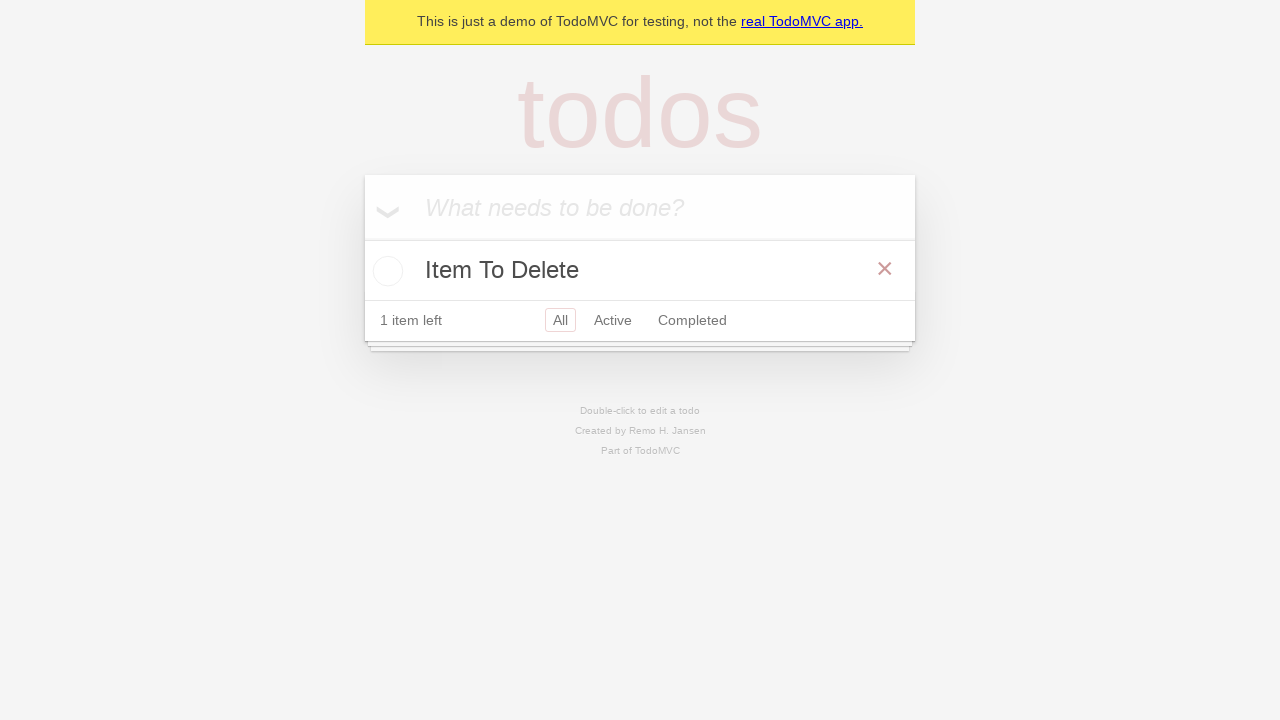

Clicked the delete button to remove the todo item at (885, 269) on internal:role=listitem >> internal:has-text="Item To Delete"i >> internal:label=
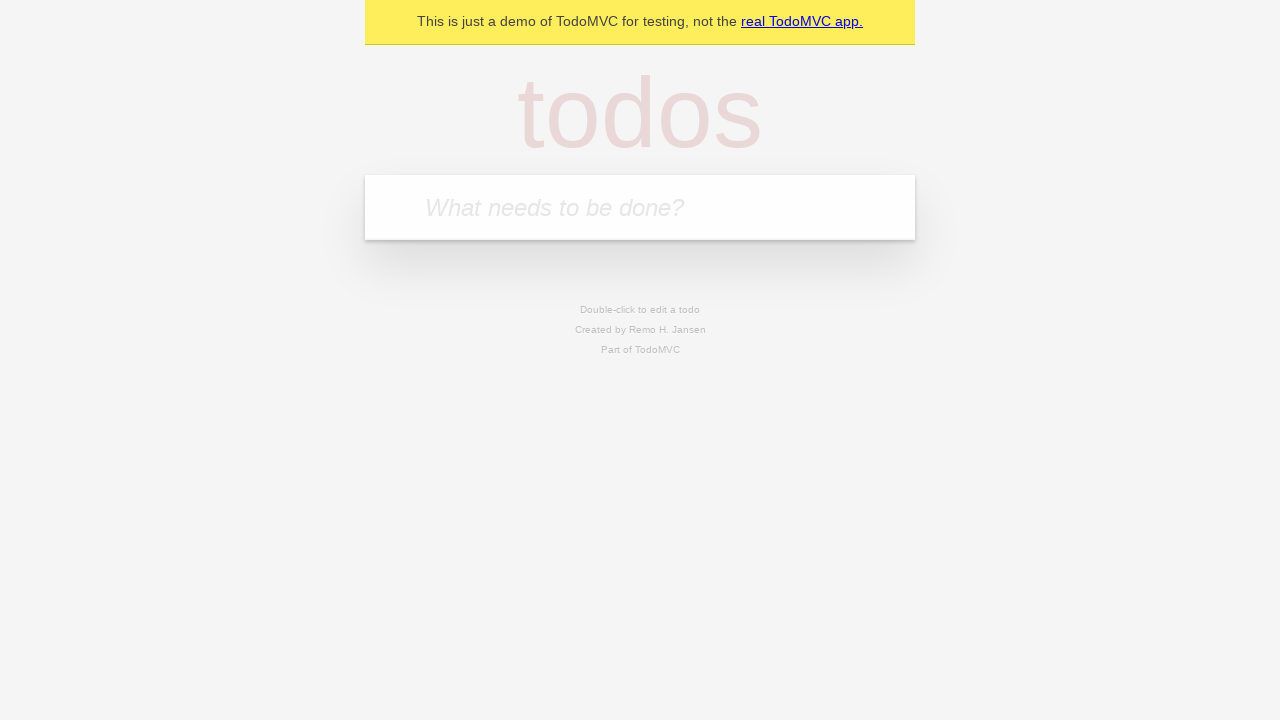

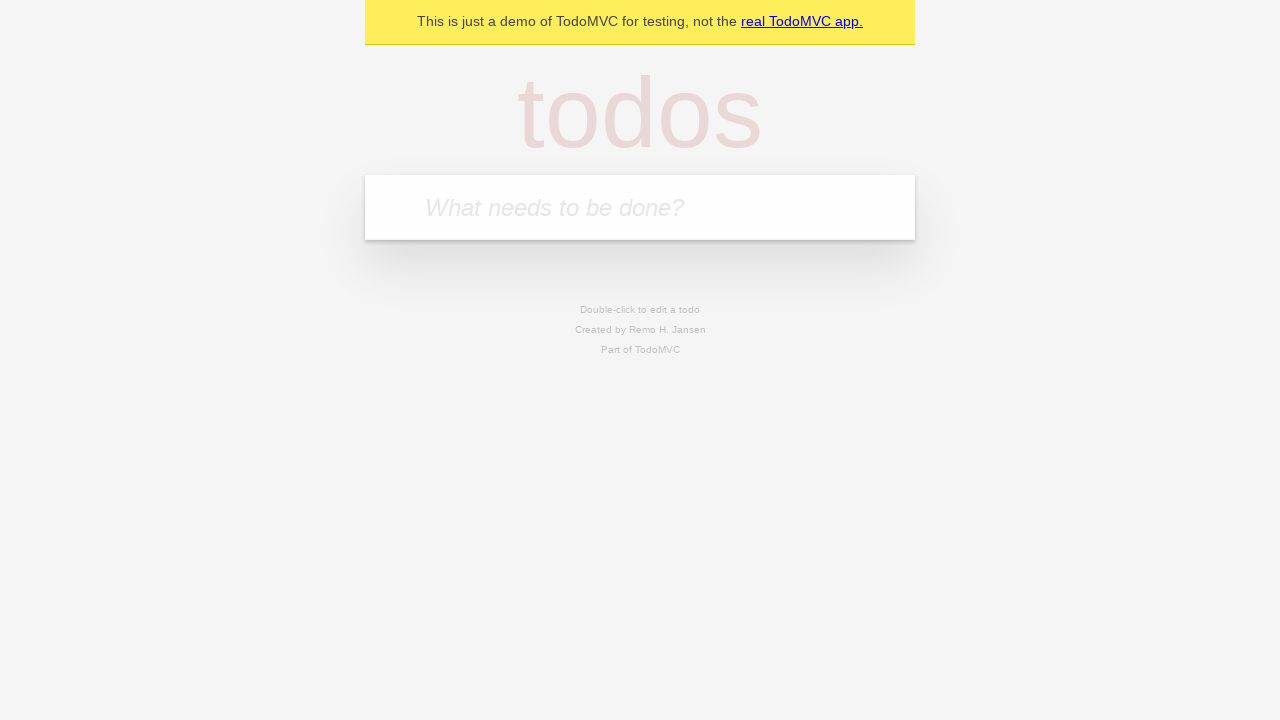